Navigates to Flipkart homepage and loads the page

Starting URL: https://www.flipkart.com/

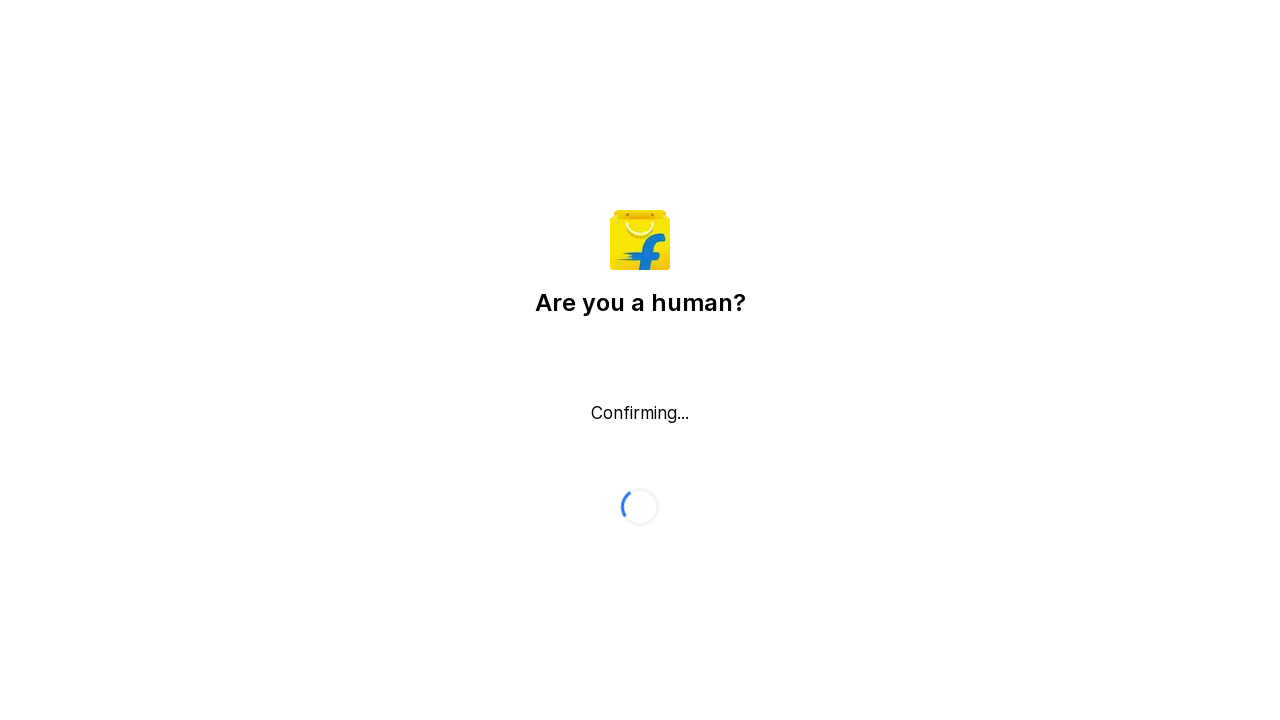

Waited for page DOM content to load on Flipkart homepage
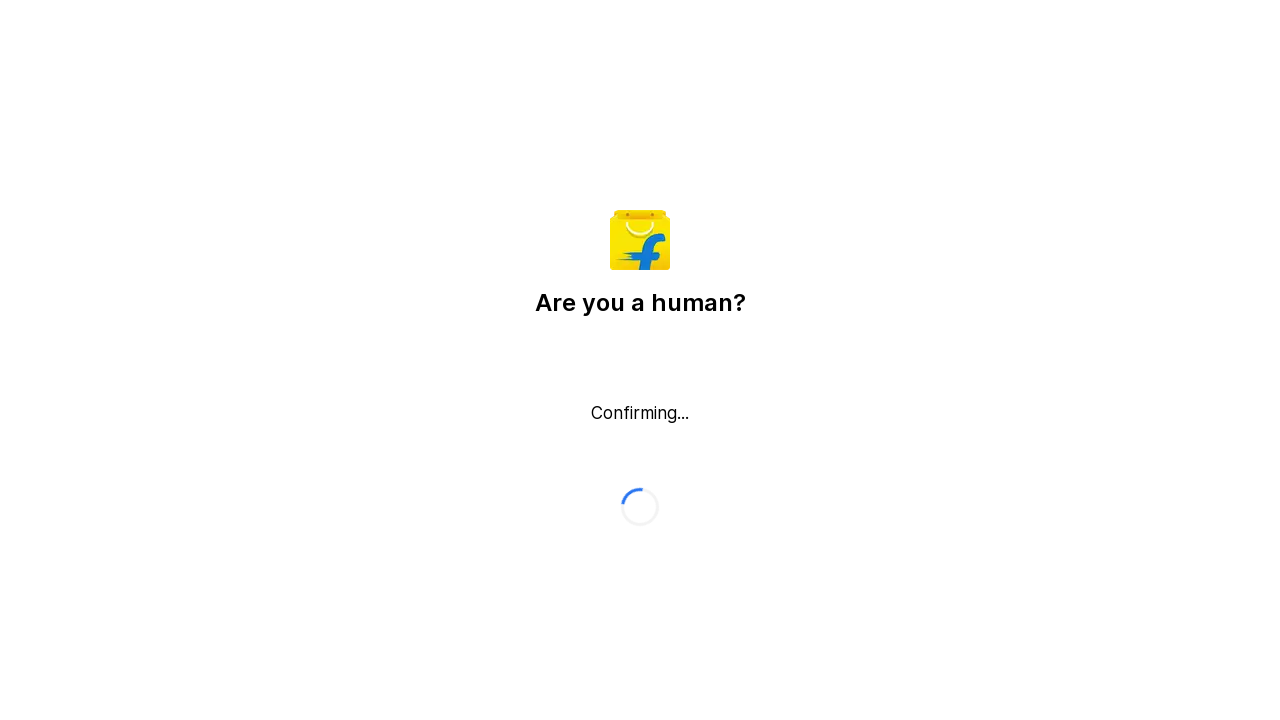

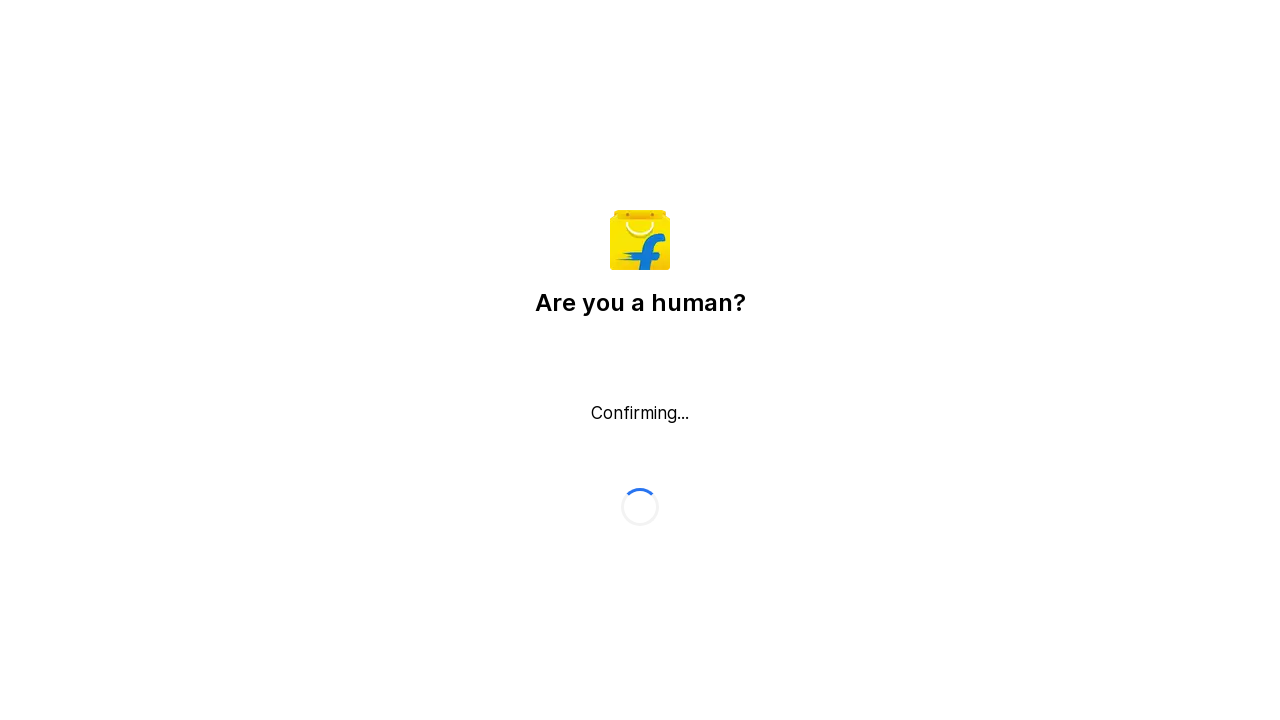